Tests various click actions including single click, double click, and right click on demo buttons

Starting URL: https://sahitest.com/demo/clicks.htm

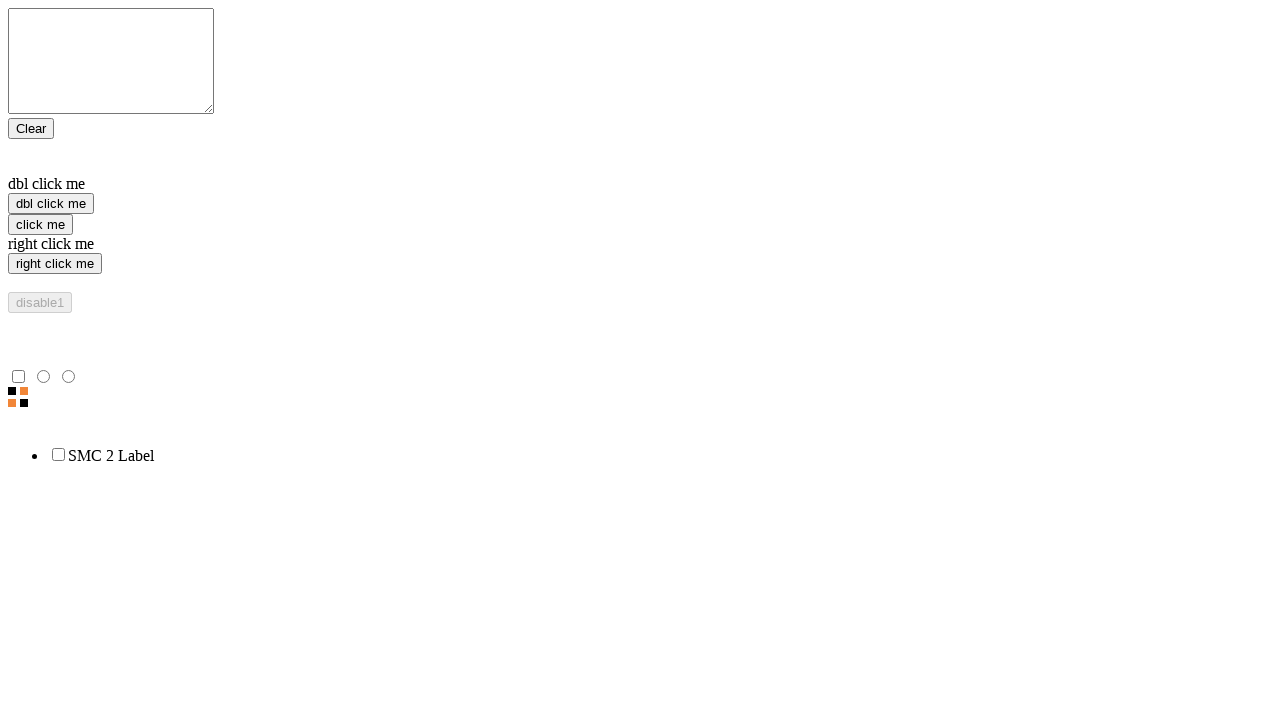

Located single click button element
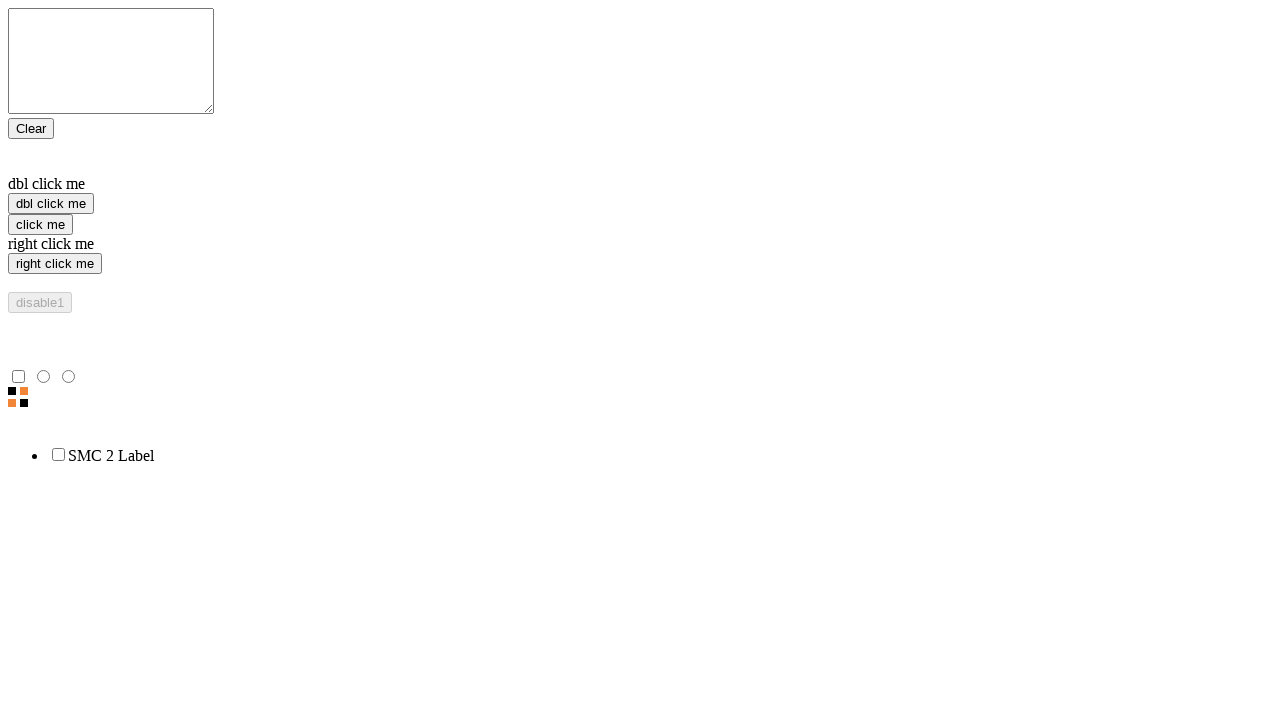

Located double click button element
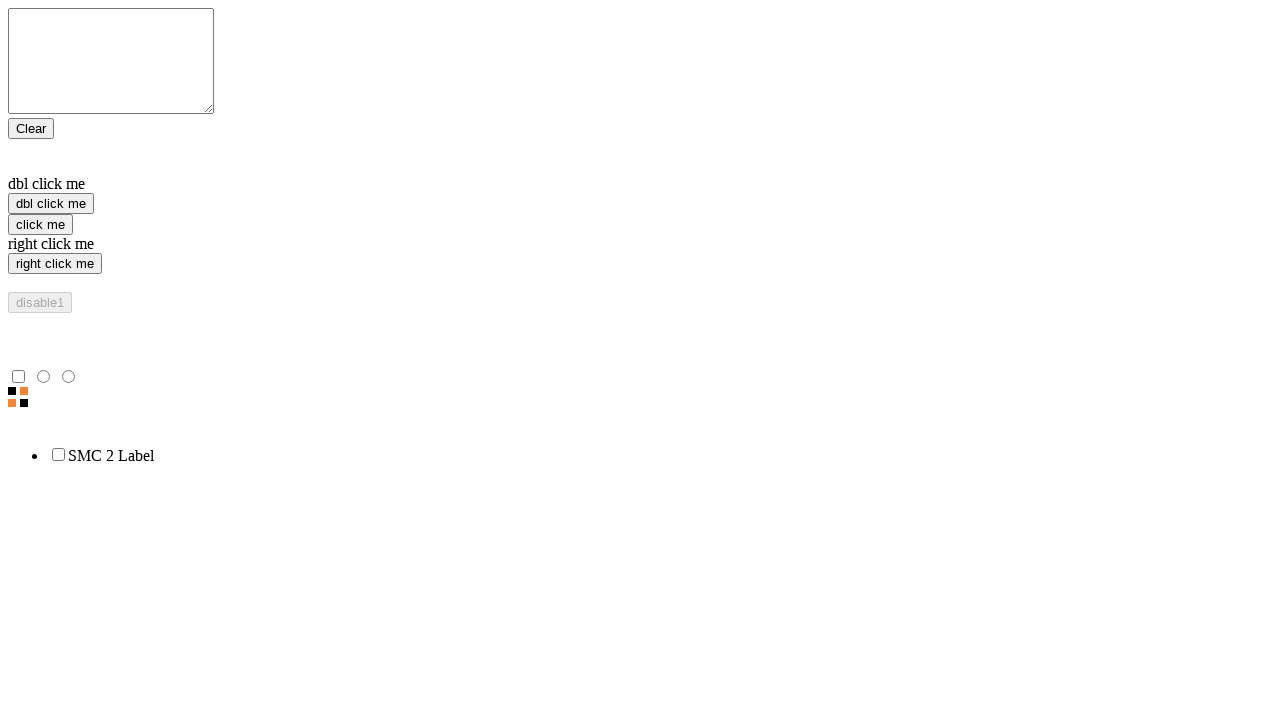

Located right click button element
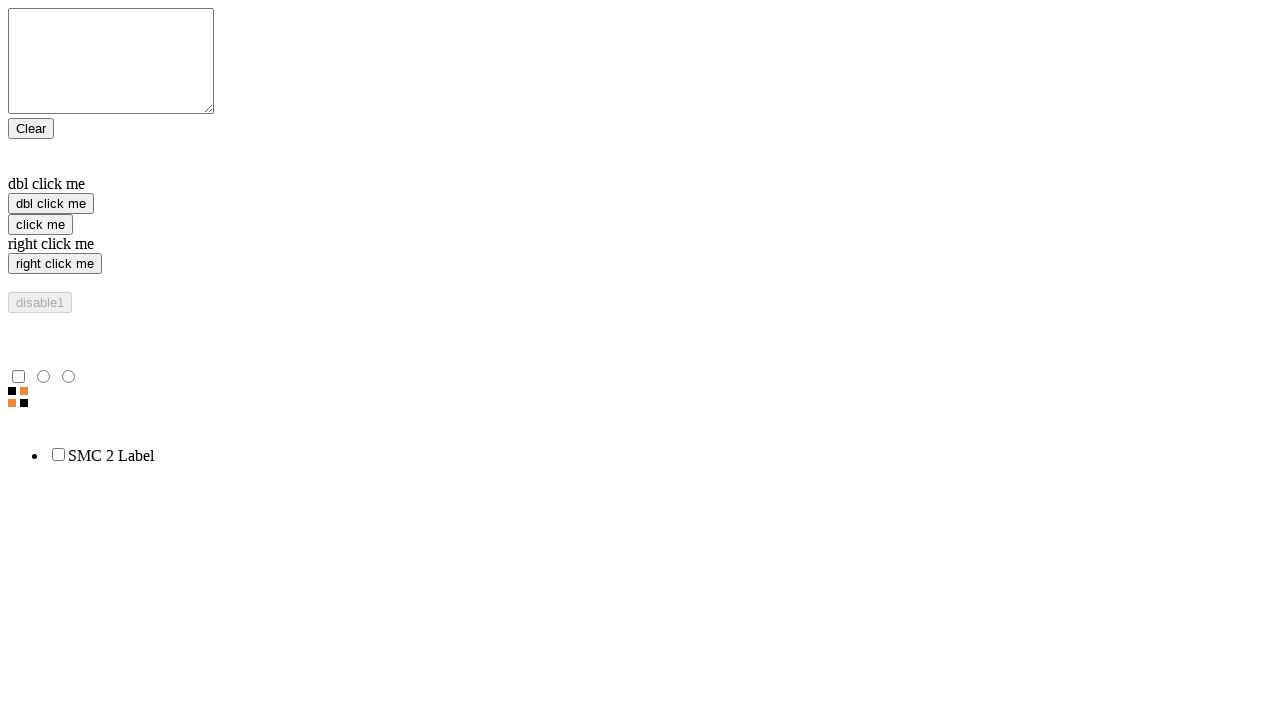

Performed single click on 'click me' button at (40, 224) on xpath=//input[@value="click me"]
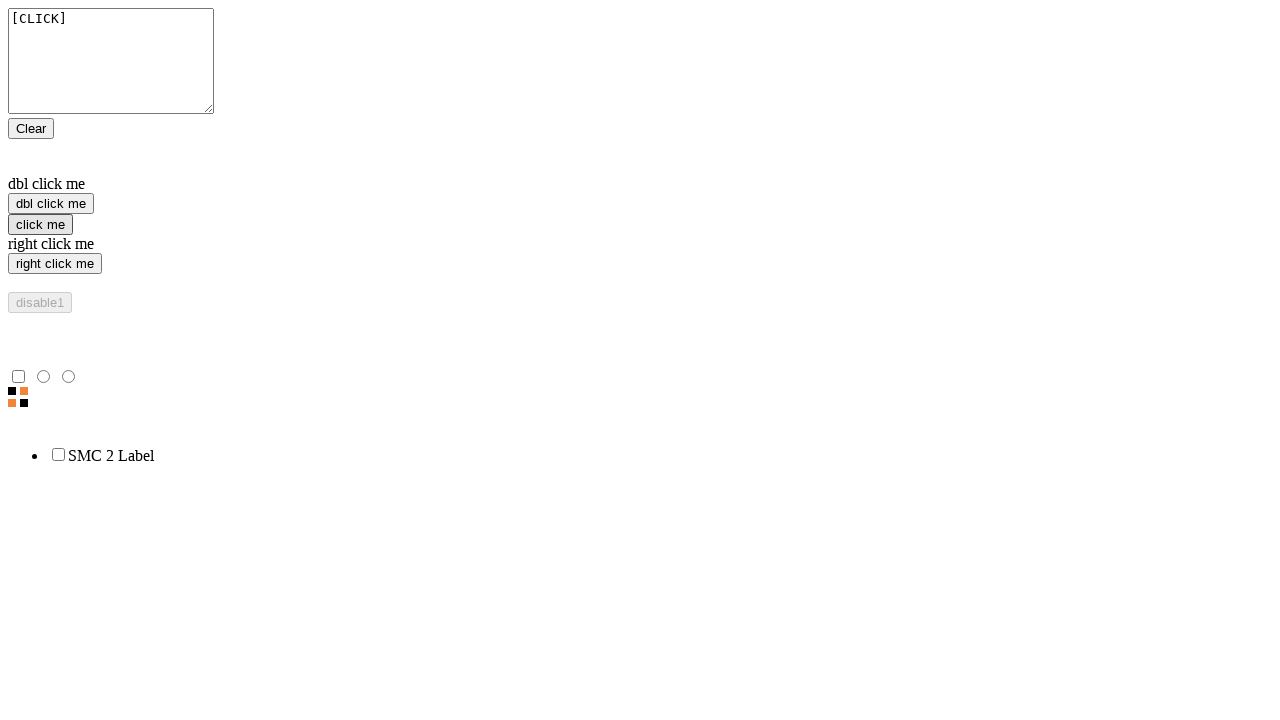

Performed right click on 'right click me' button at (55, 264) on xpath=//input[@value="right click me"]
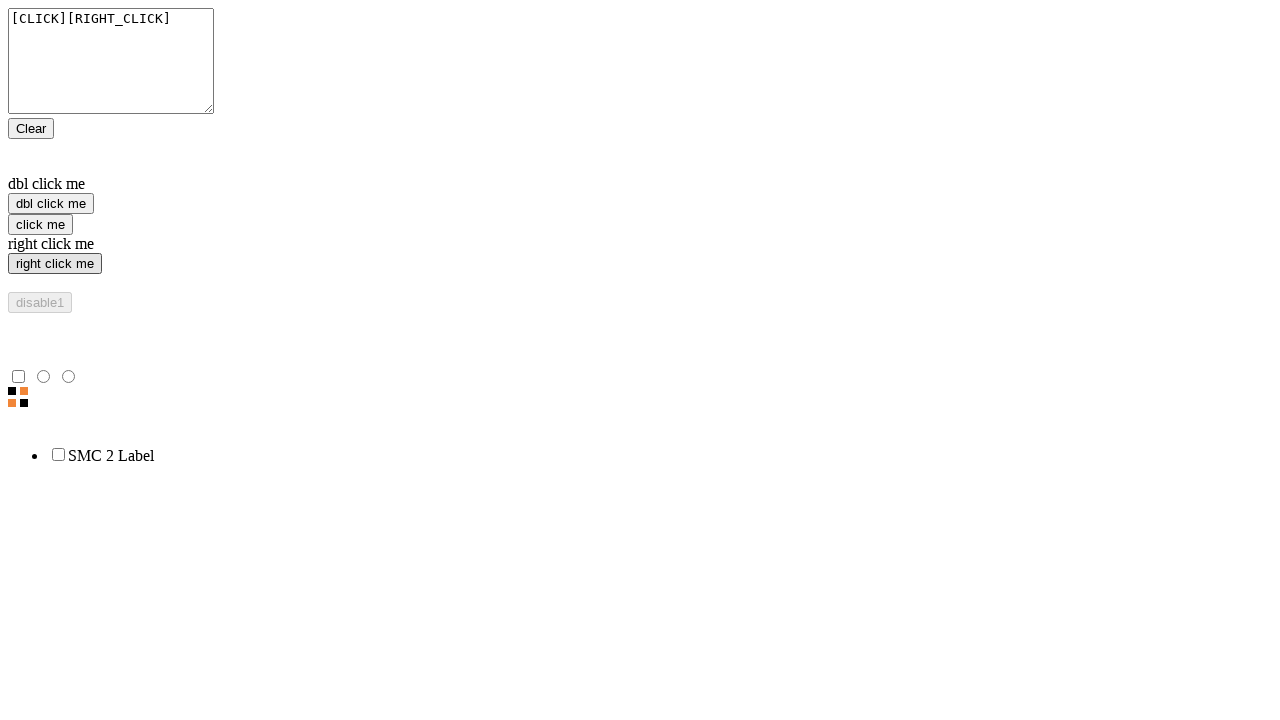

Performed double click on 'dbl click me' button at (51, 204) on xpath=//input[@value="dbl click me"]
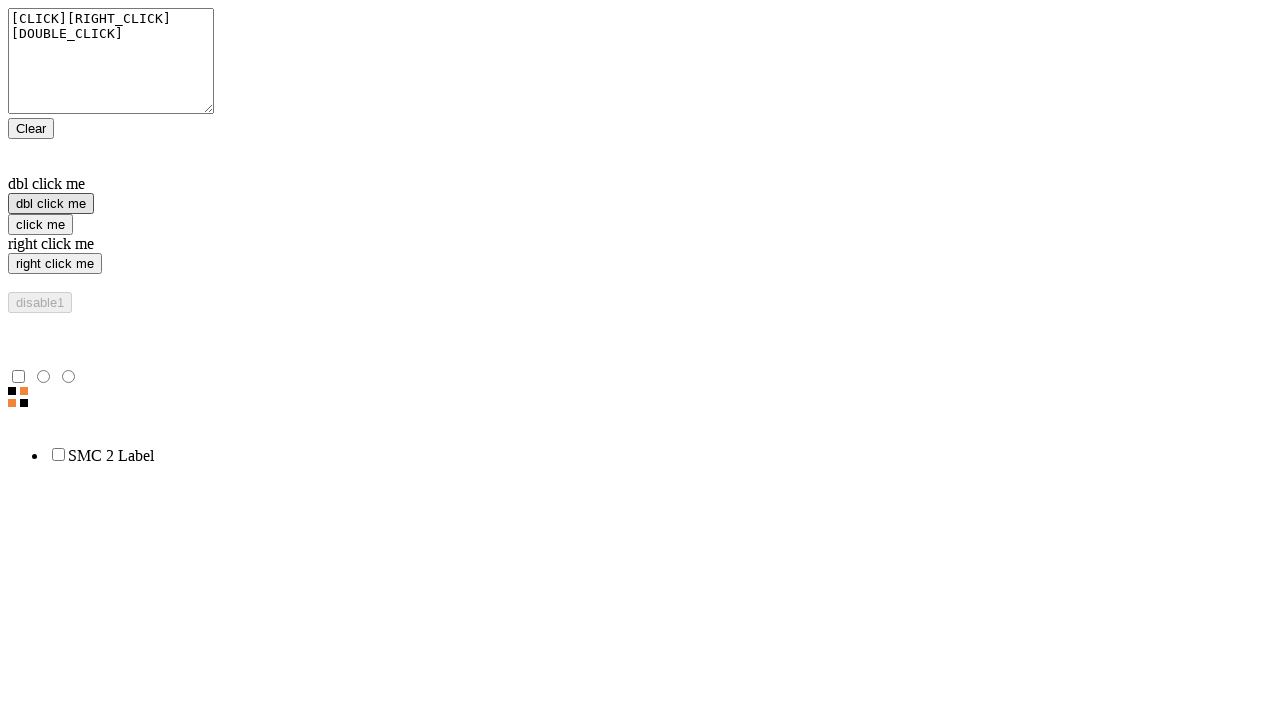

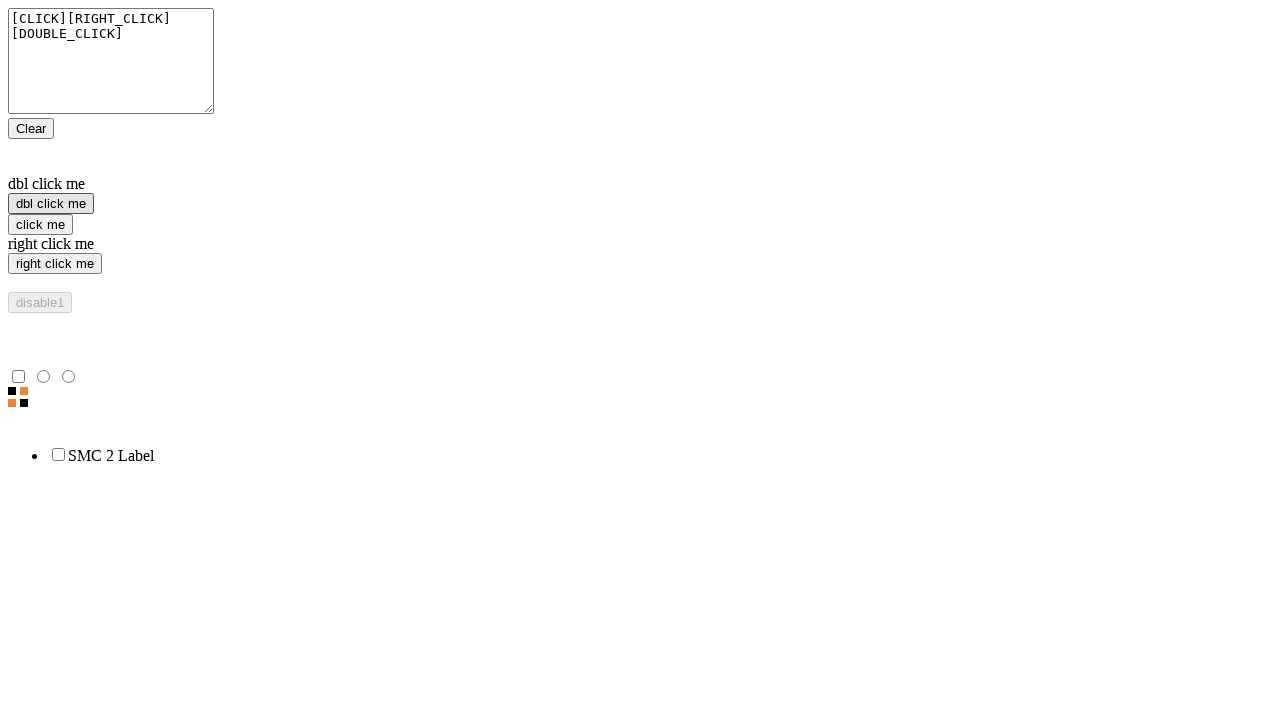